Tests category navigation by clicking on the catalog, then selecting a product category and verifying the category page loads

Starting URL: http://intershop5.skillbox.ru/

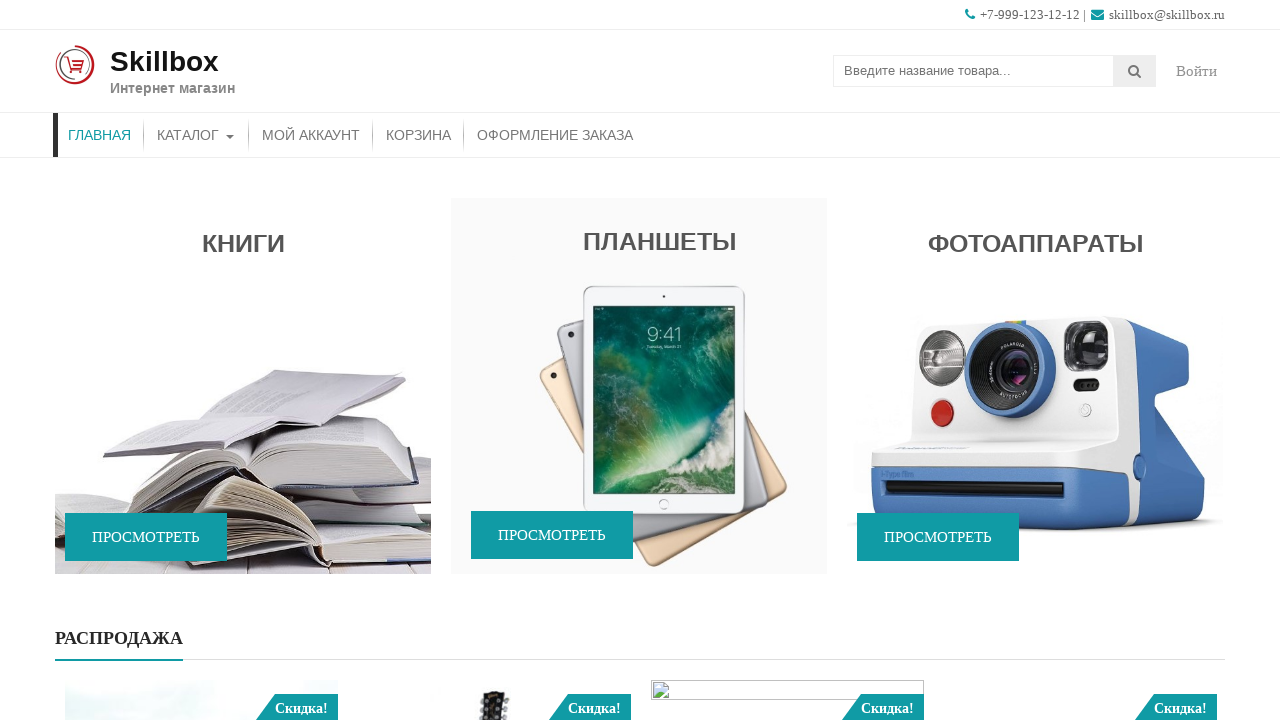

Clicked on catalog menu button at (196, 135) on #menu-item-46
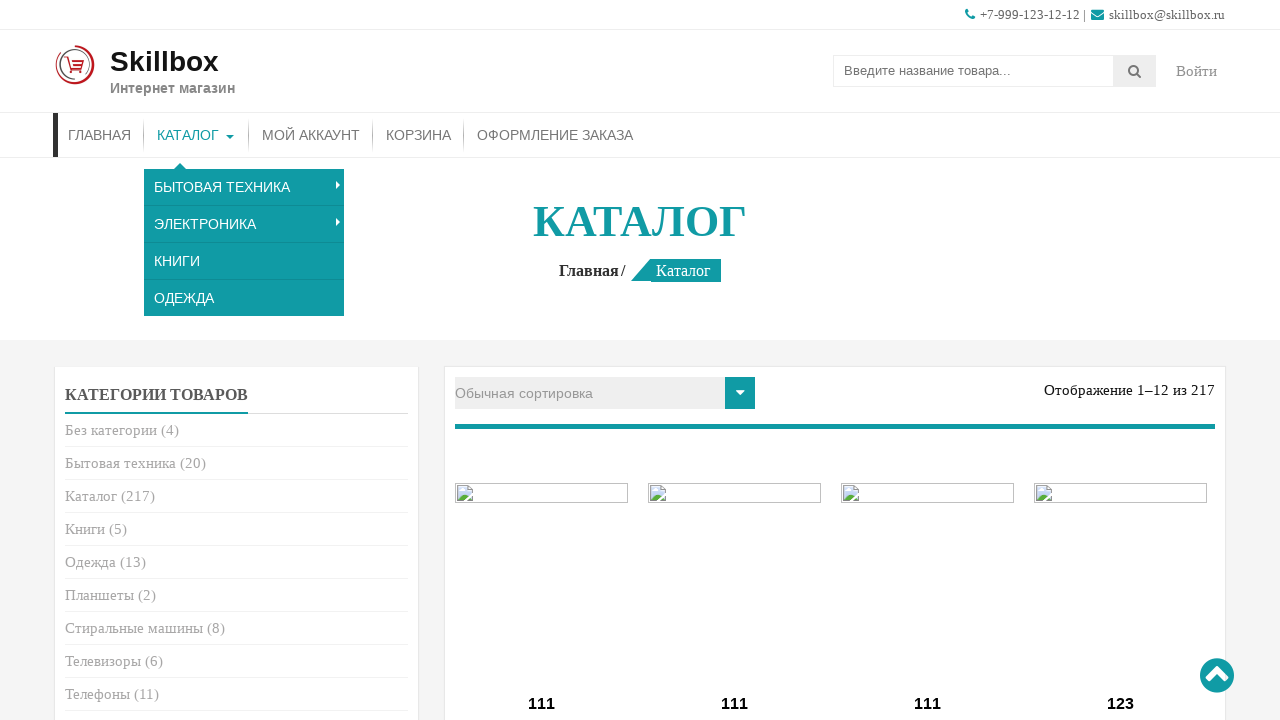

Clicked on washing machines product category at (236, 631) on .cat-item-22
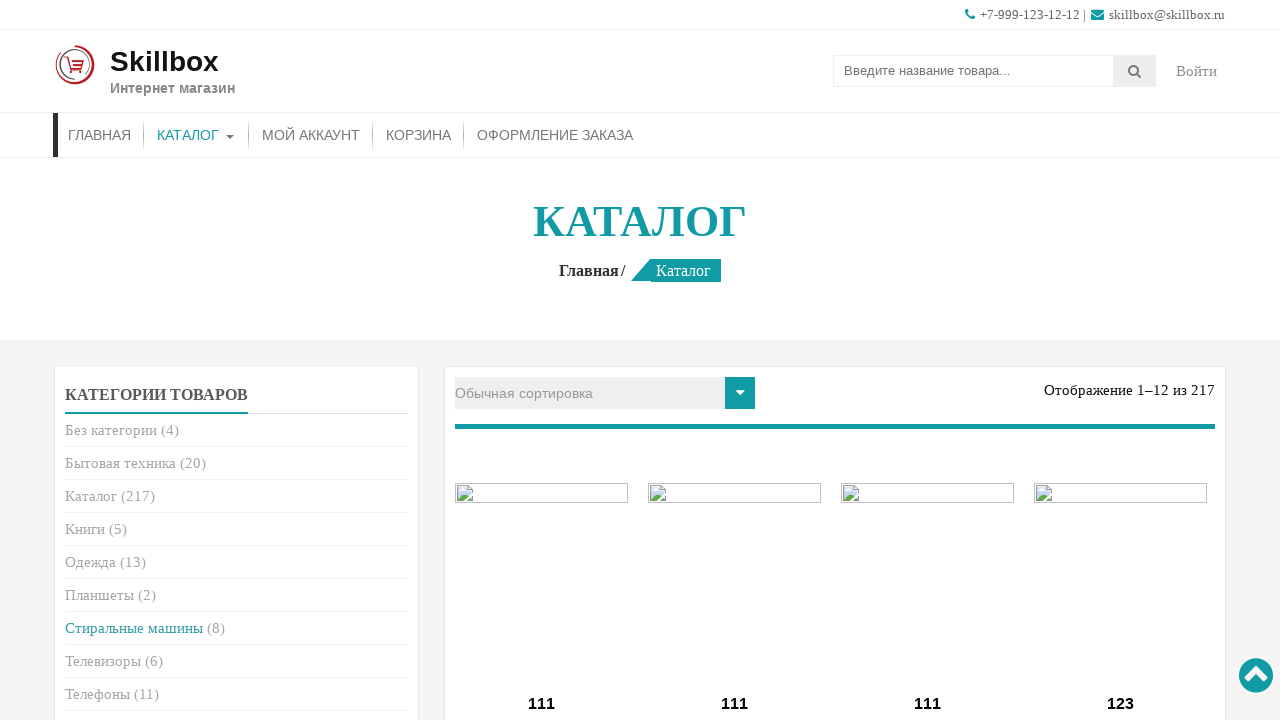

Category page loaded with entry title visible
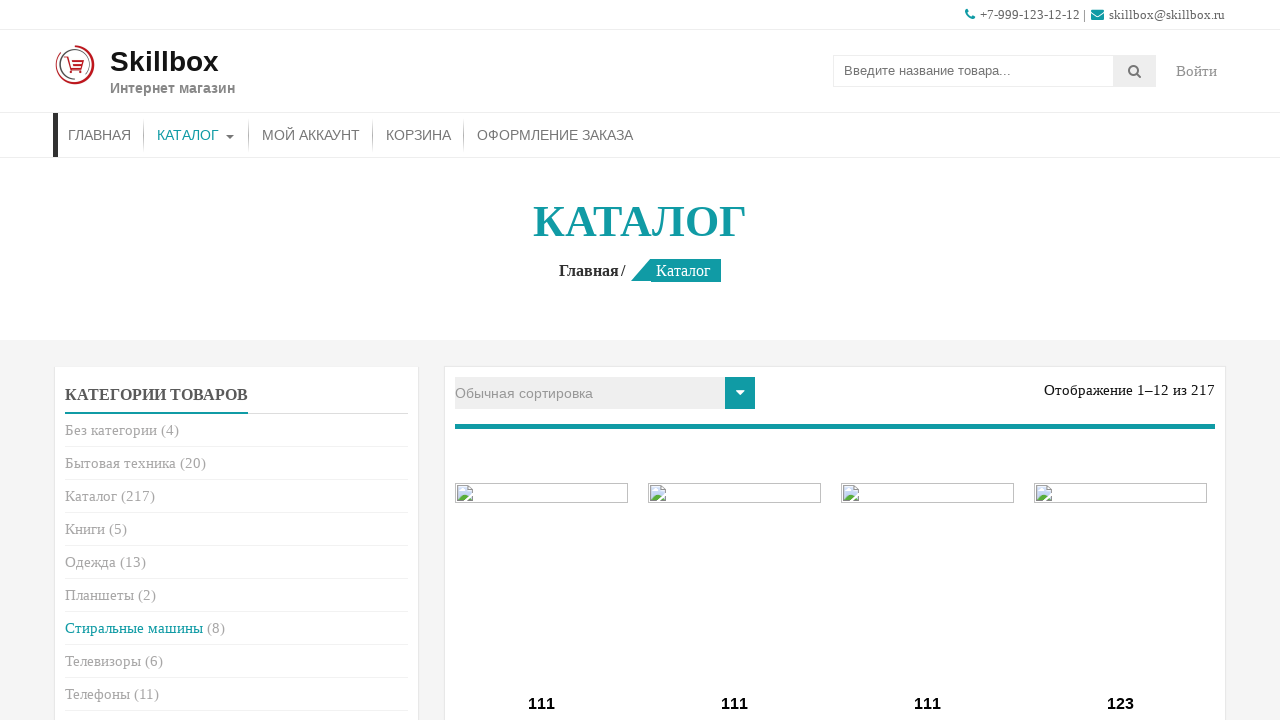

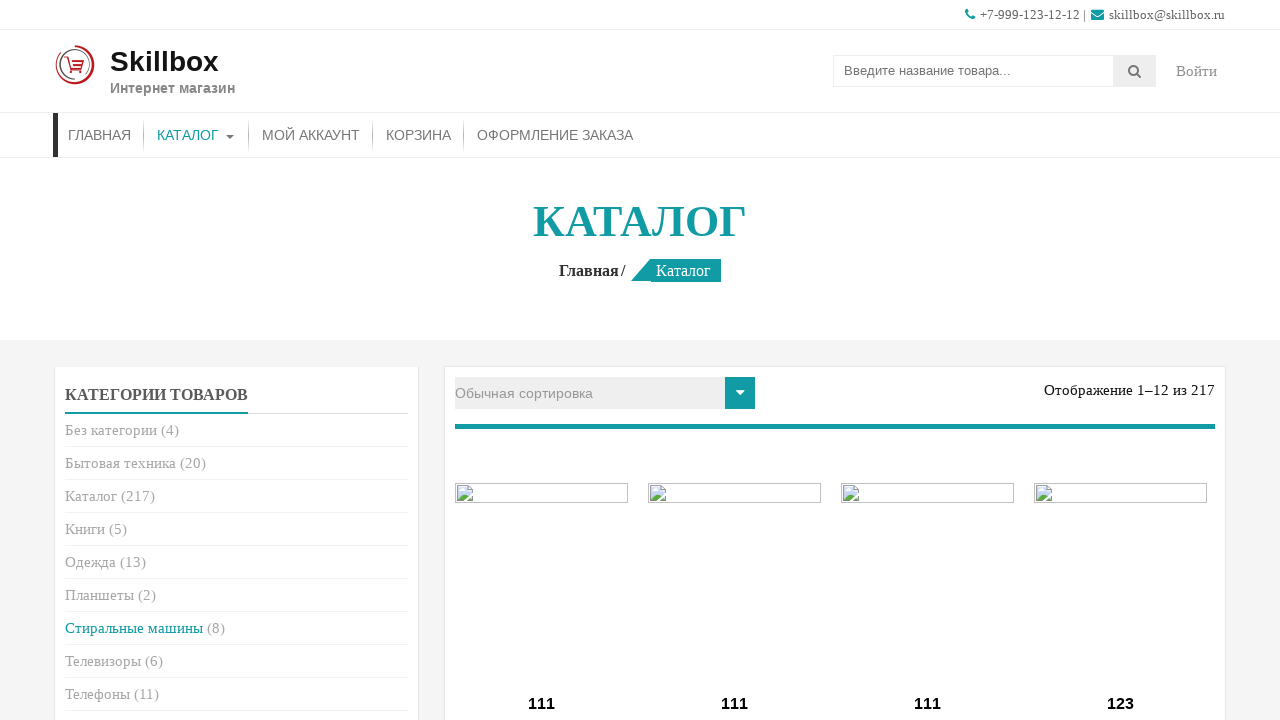